Tests dynamic loading functionality by clicking on a hidden element example, triggering the start button, and waiting for dynamically loaded content to appear

Starting URL: https://the-internet.herokuapp.com/dynamic_loading

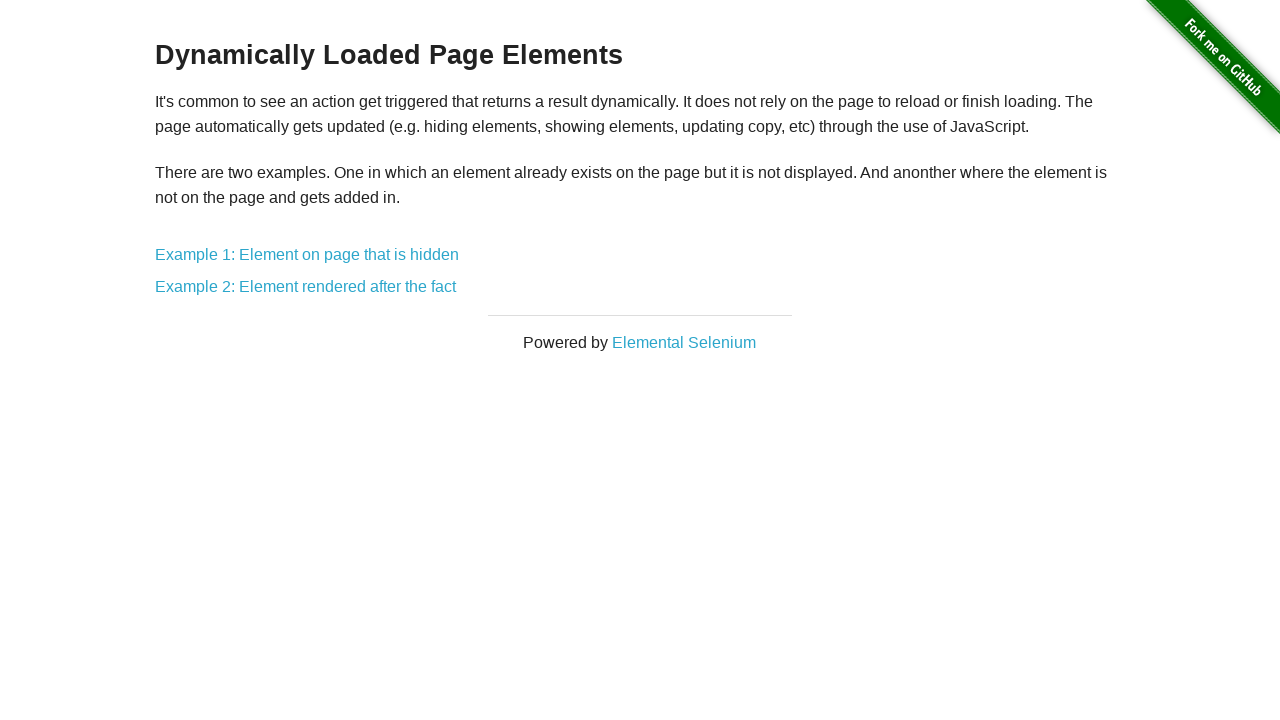

Clicked on Example 1 link for hidden element demonstration at (307, 255) on text='Example 1: Element on page that is hidden'
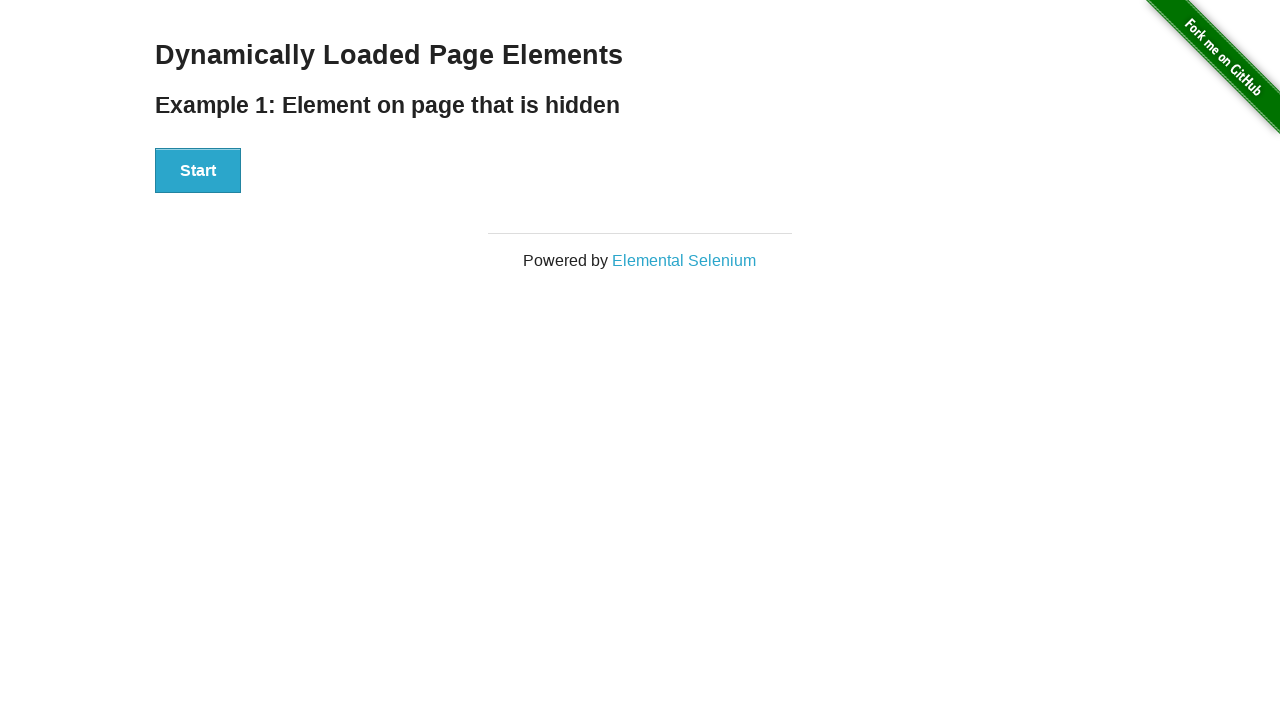

Clicked the Start button to trigger dynamic loading at (198, 171) on button
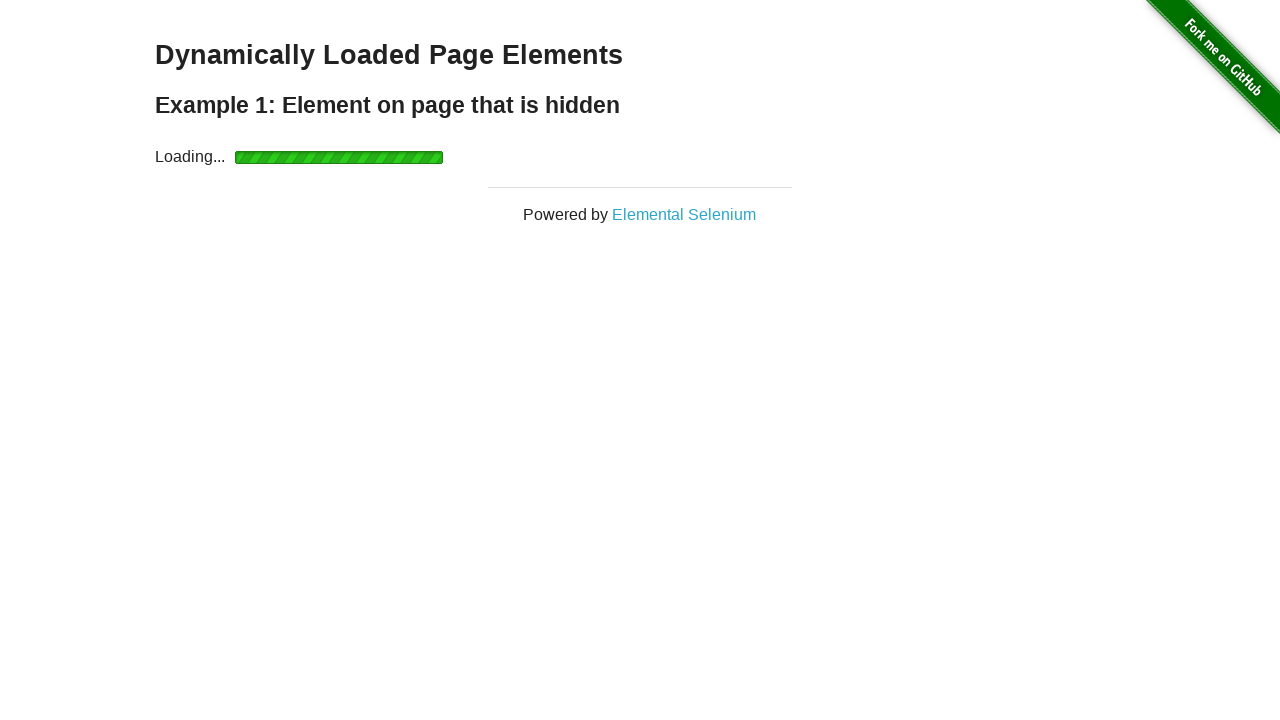

Dynamically loaded content appeared with 'Hello World!' text
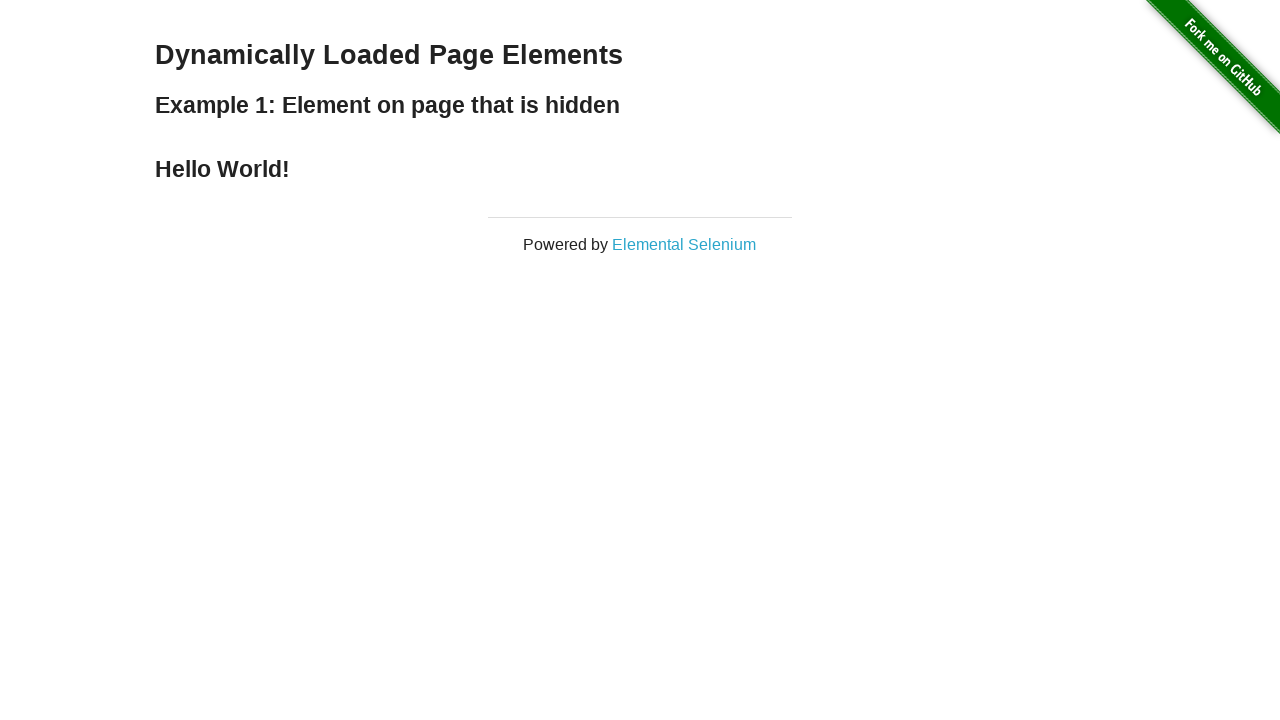

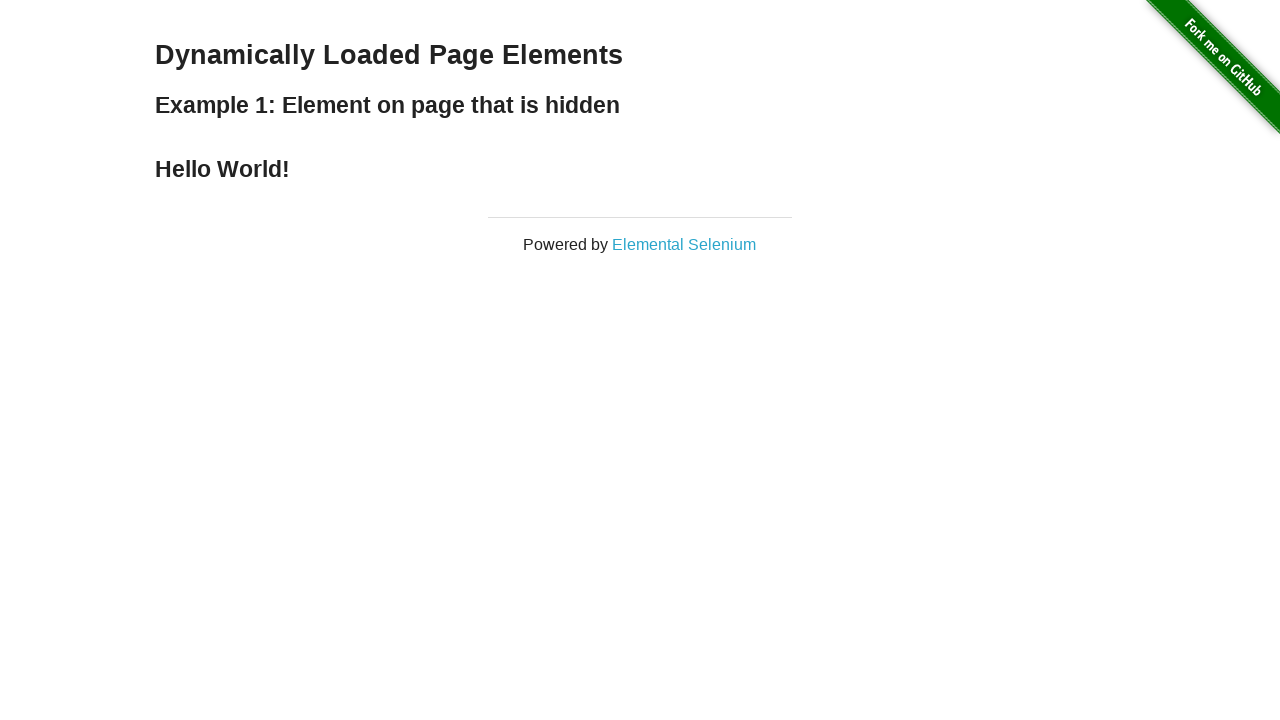